Tests jQuery UI datepicker by opening the calendar widget and selecting a specific date

Starting URL: http://jqueryui.com/datepicker/

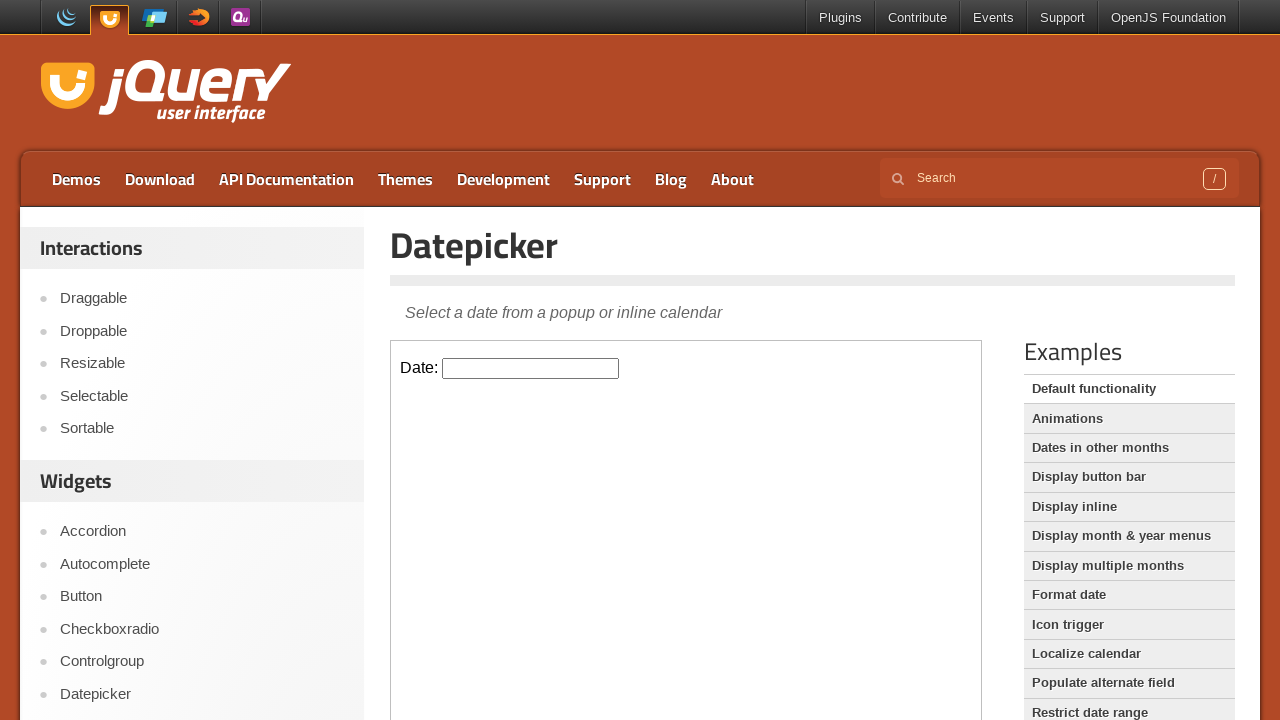

Located the demo iframe containing the datepicker
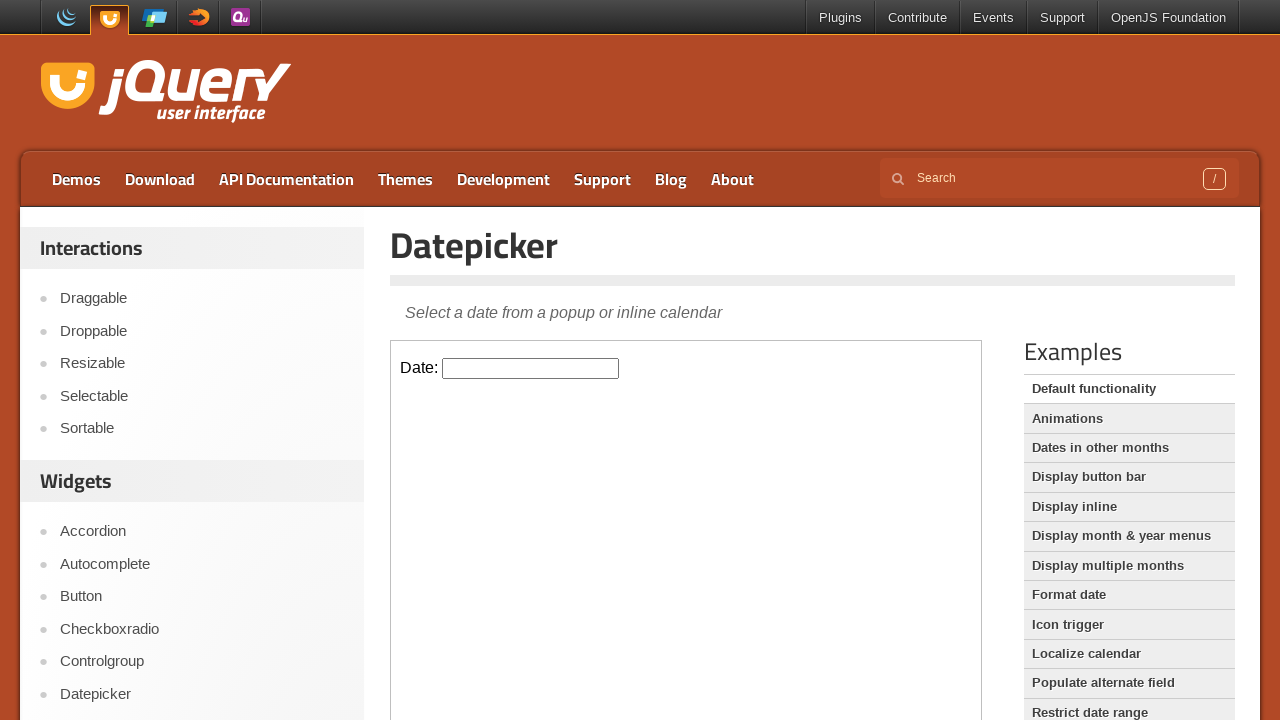

Clicked the datepicker input field to open the calendar widget at (531, 368) on .demo-frame >> internal:control=enter-frame >> #datepicker
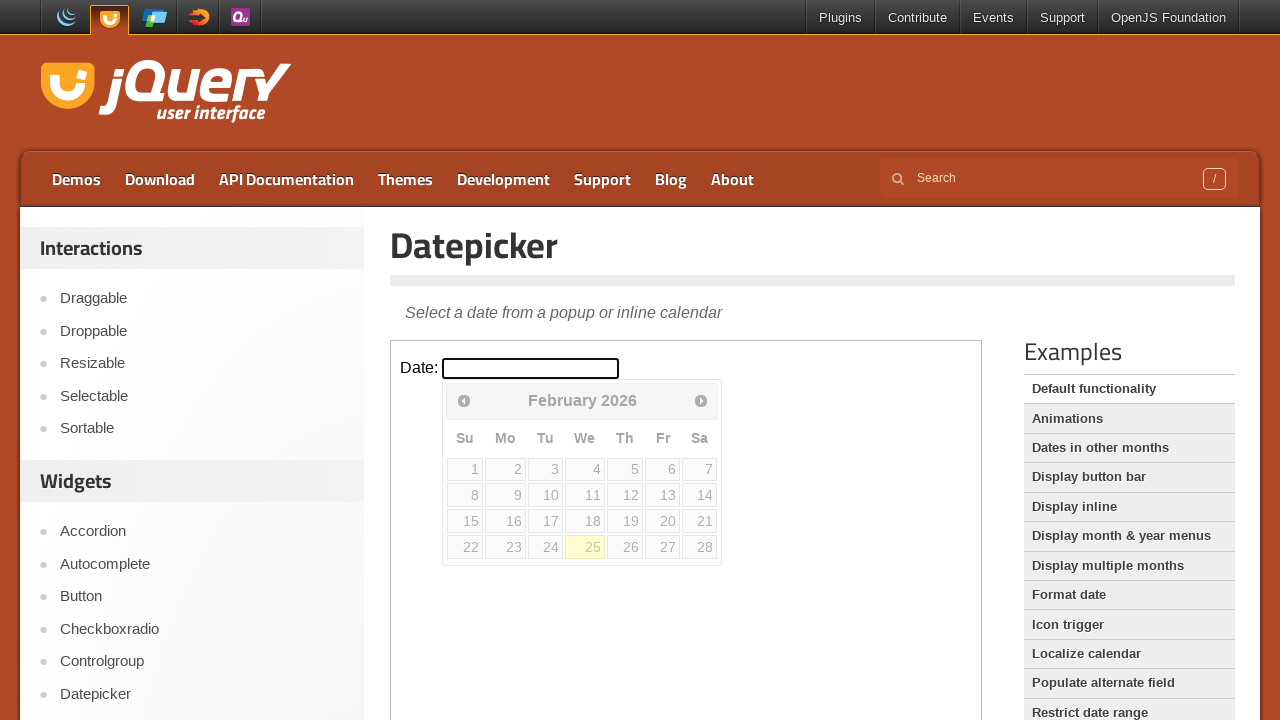

Waited for jQuery UI calendar widget to appear
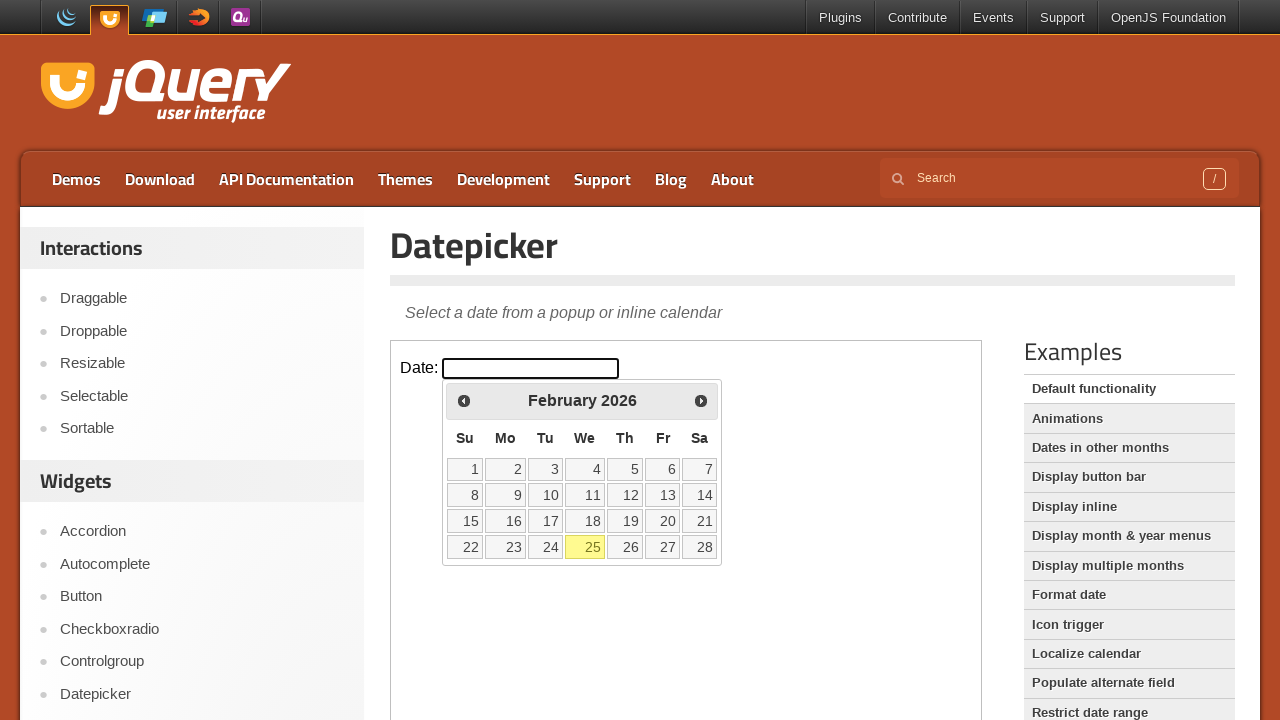

Selected day 22 from the calendar at (465, 547) on .demo-frame >> internal:control=enter-frame >> a:text('22')
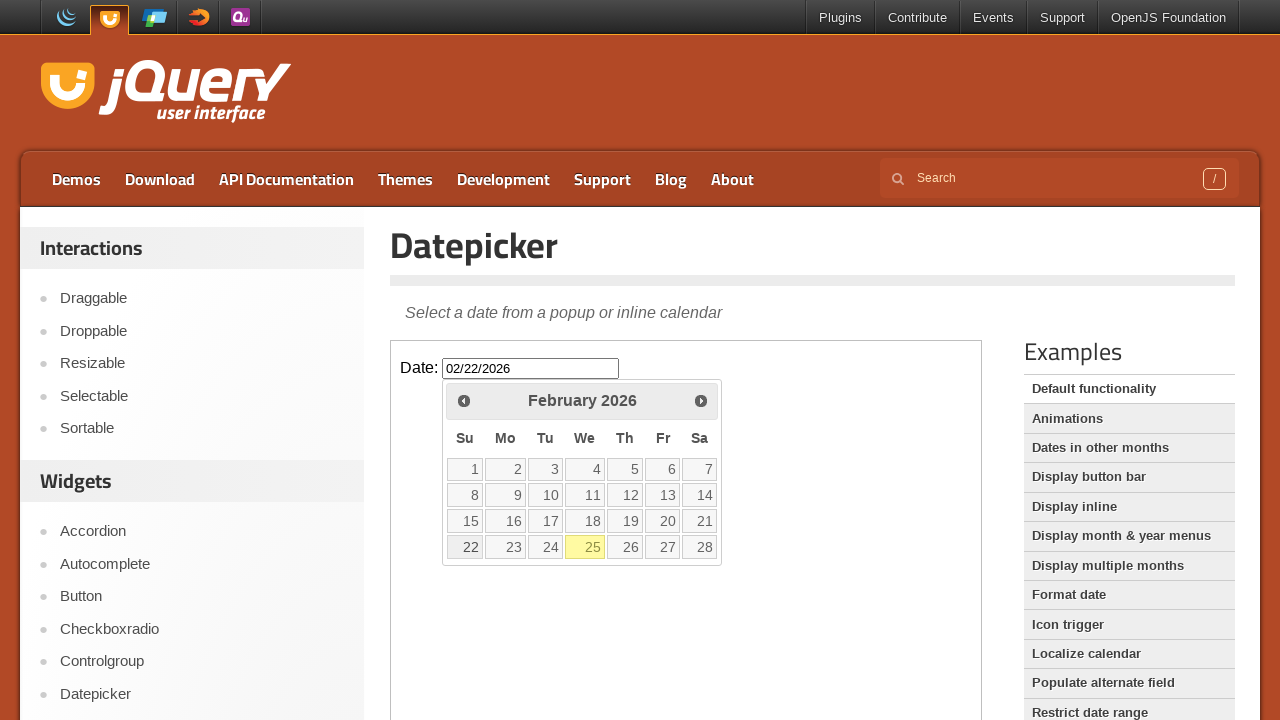

Scrolled up the page by 250 pixels
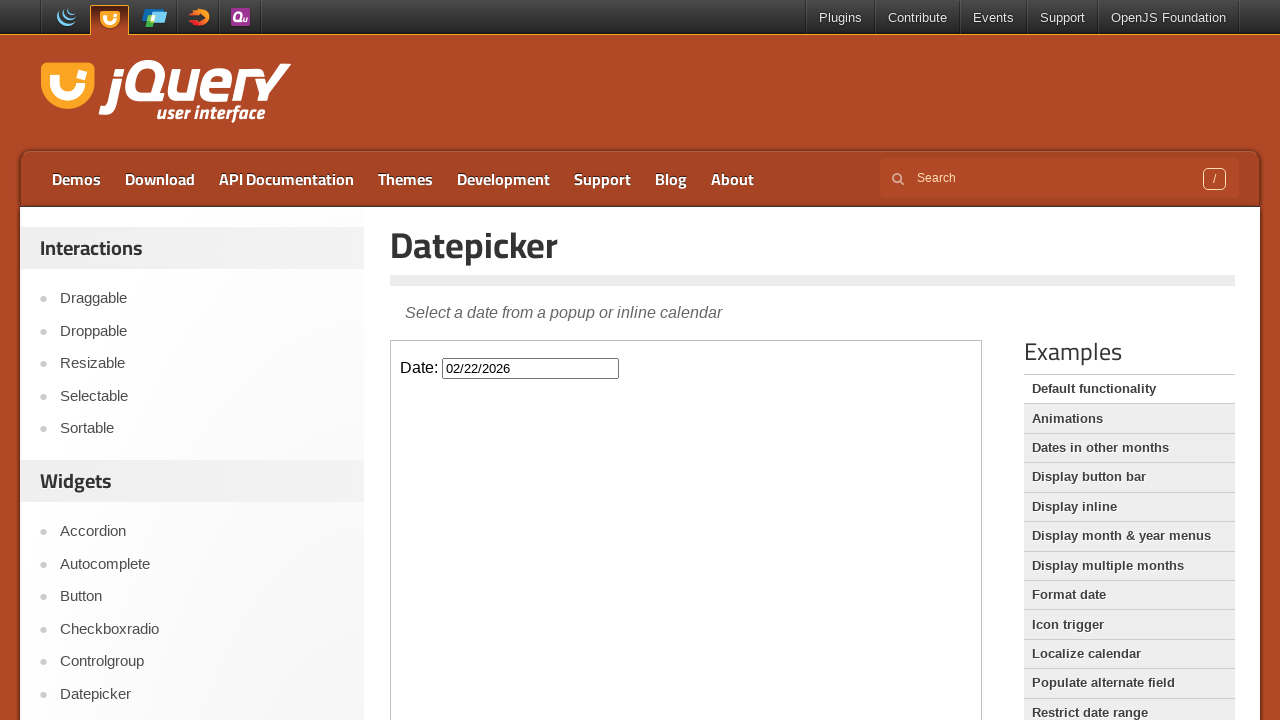

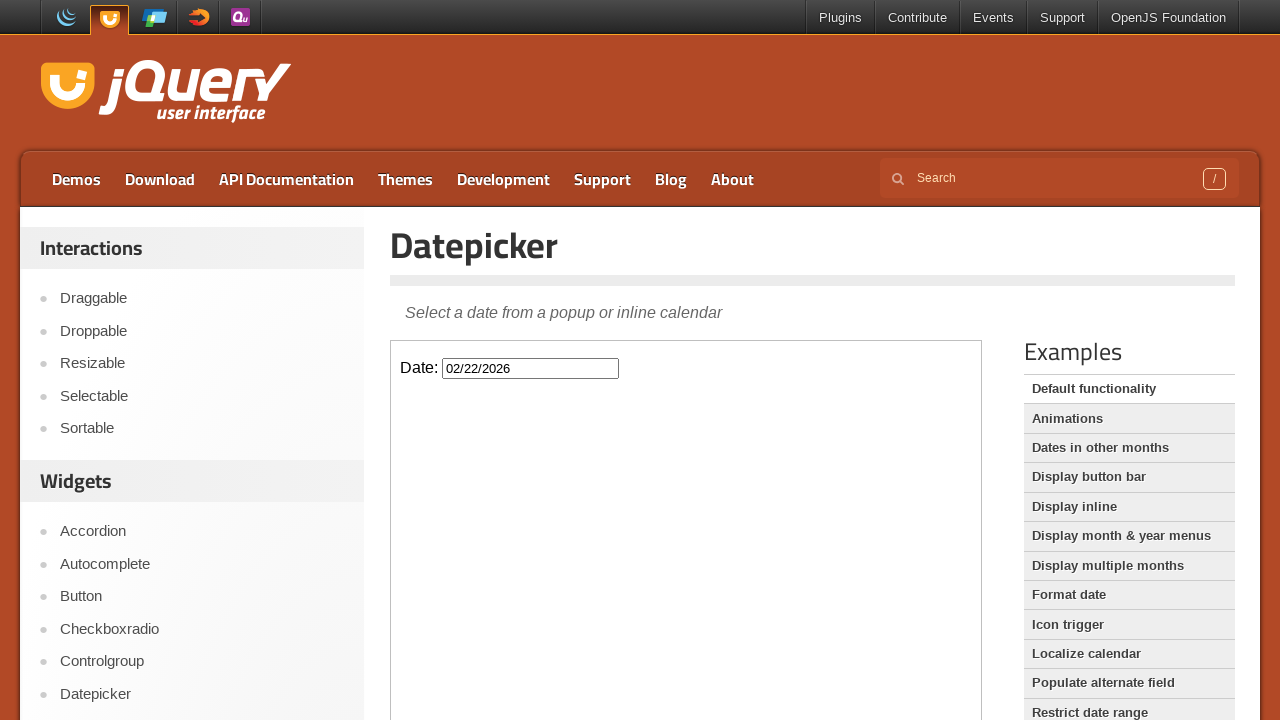